Tests dropdown menu functionality by clicking on the dropdown button and selecting an autocomplete item from the menu

Starting URL: https://formy-project.herokuapp.com/dropdown

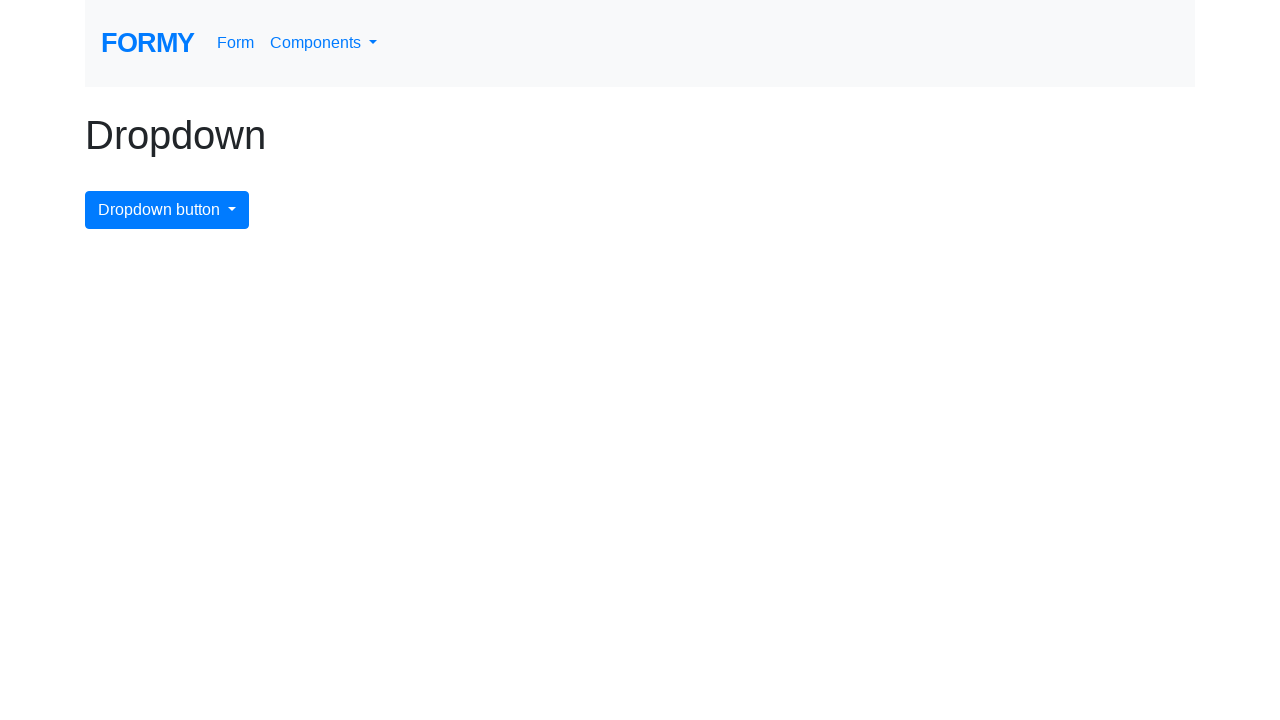

Clicked dropdown menu button at (167, 210) on #dropdownMenuButton
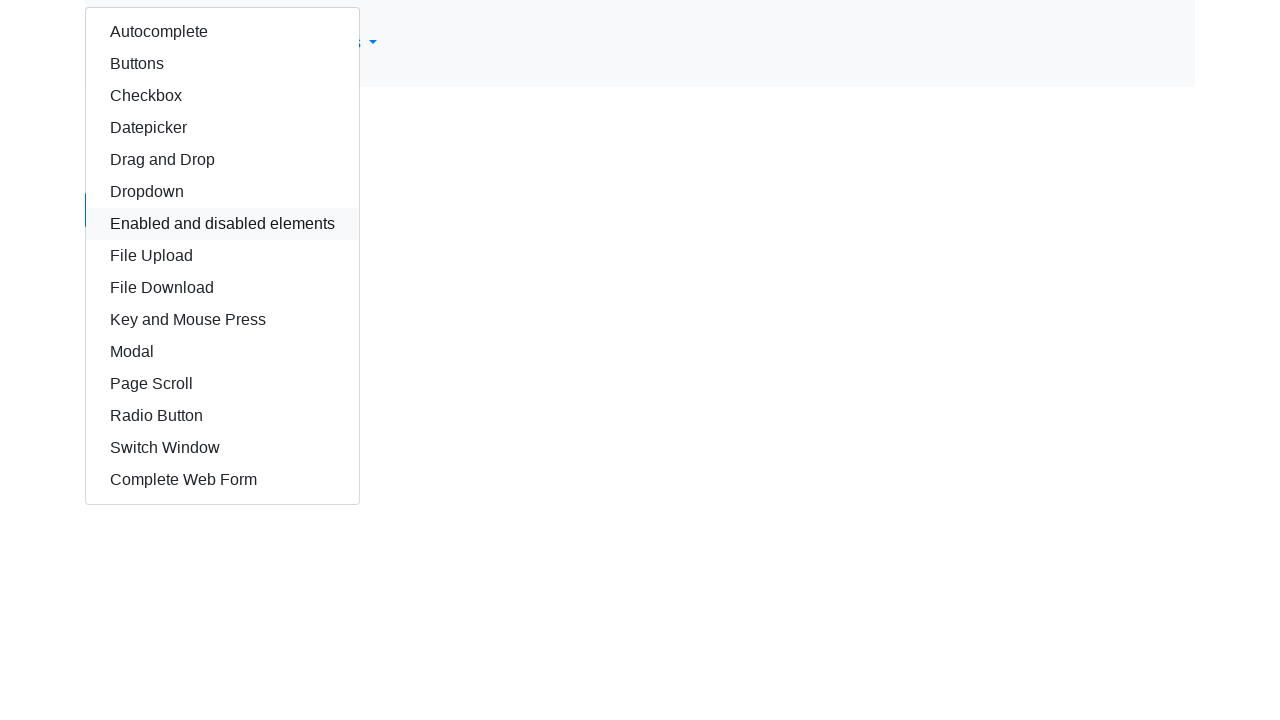

Selected autocomplete item from dropdown menu at (222, 32) on #autocomplete
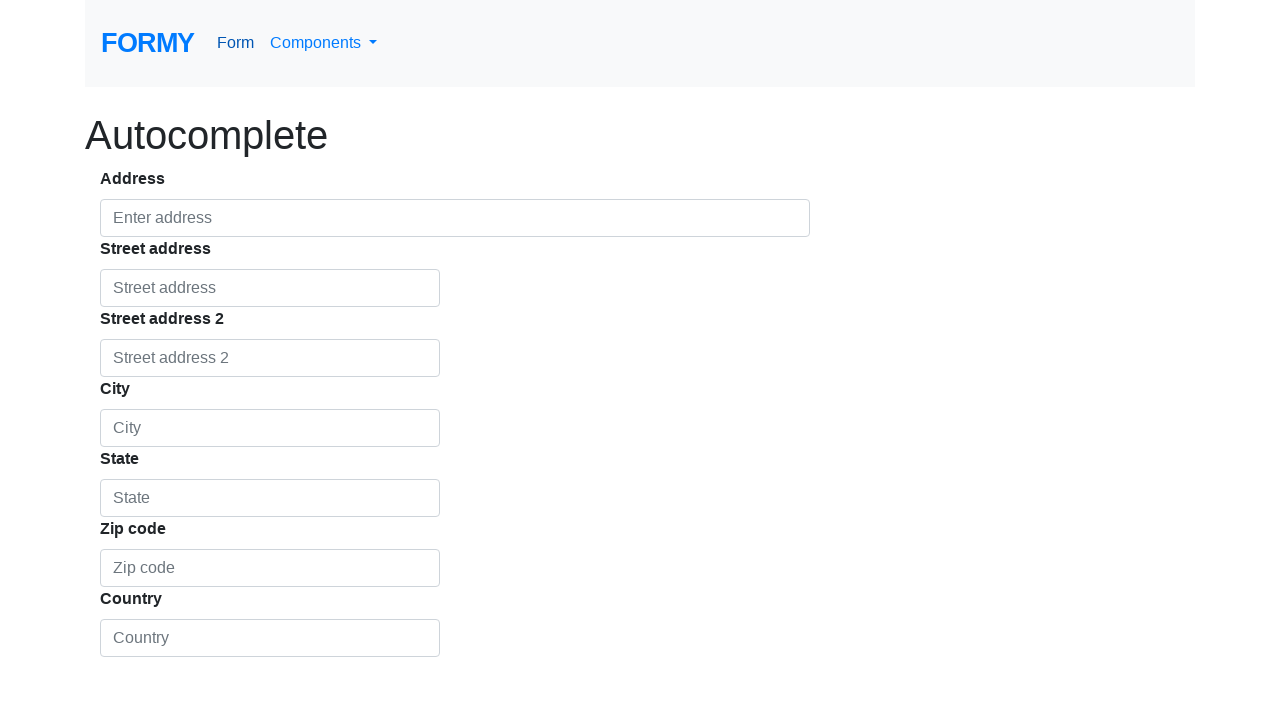

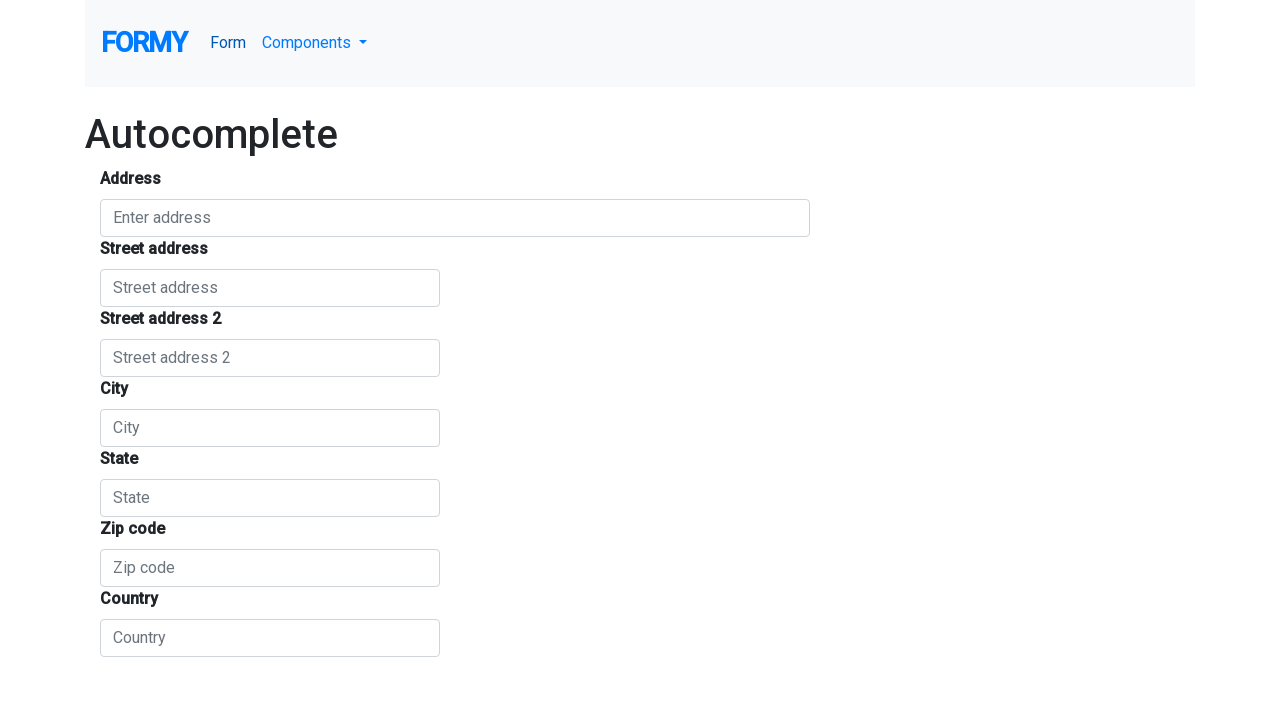